Tests editing a todo item by double-clicking, filling new text, and pressing Enter

Starting URL: https://demo.playwright.dev/todomvc

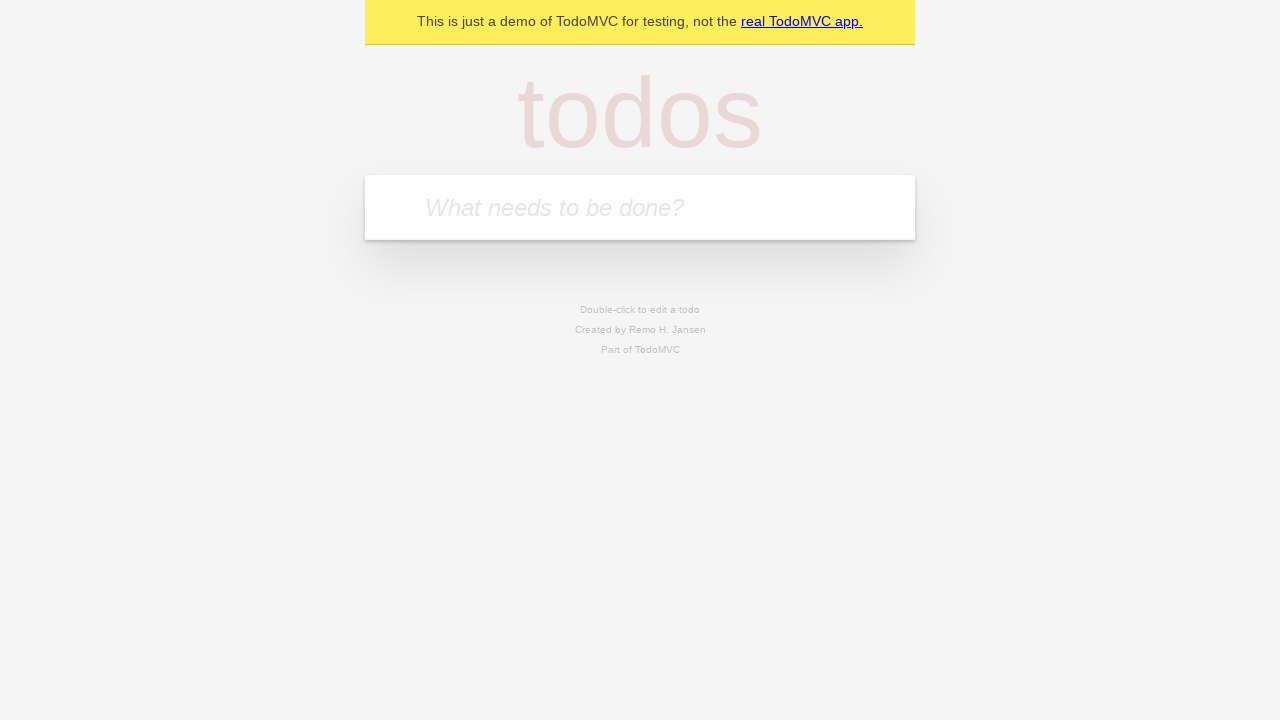

Filled new todo field with 'buy some cheese' on .new-todo
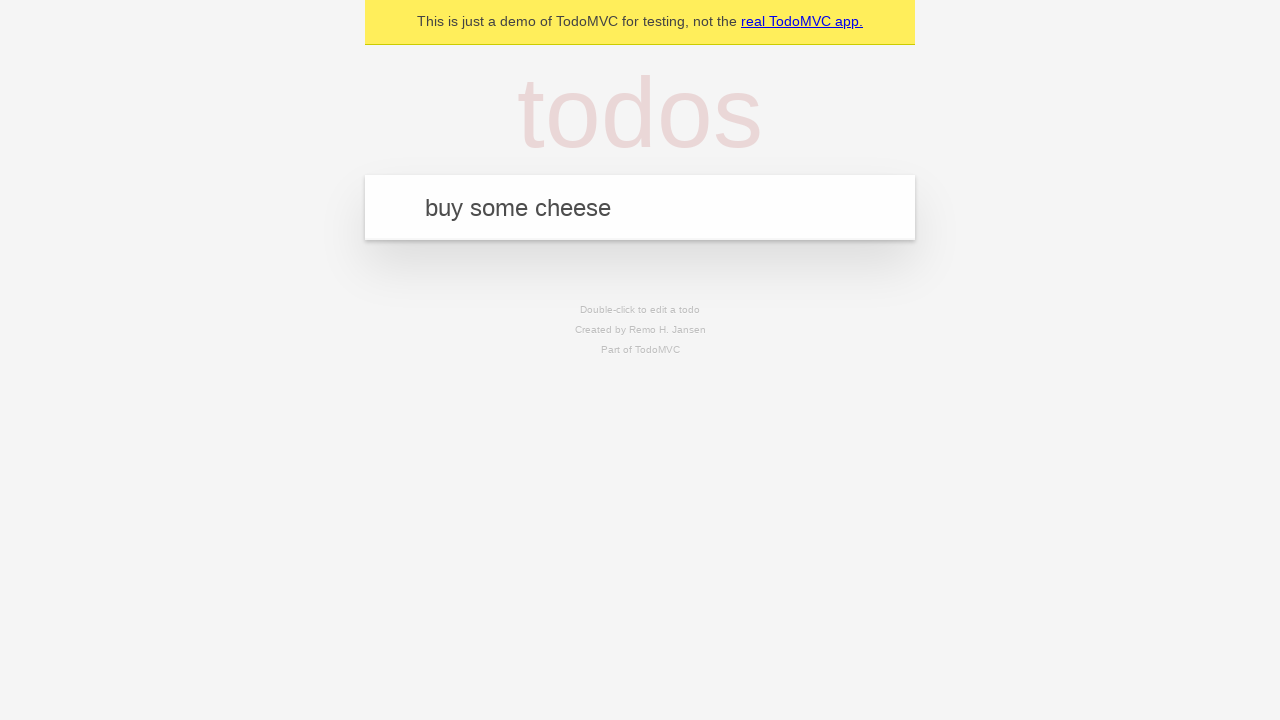

Pressed Enter to create first todo item on .new-todo
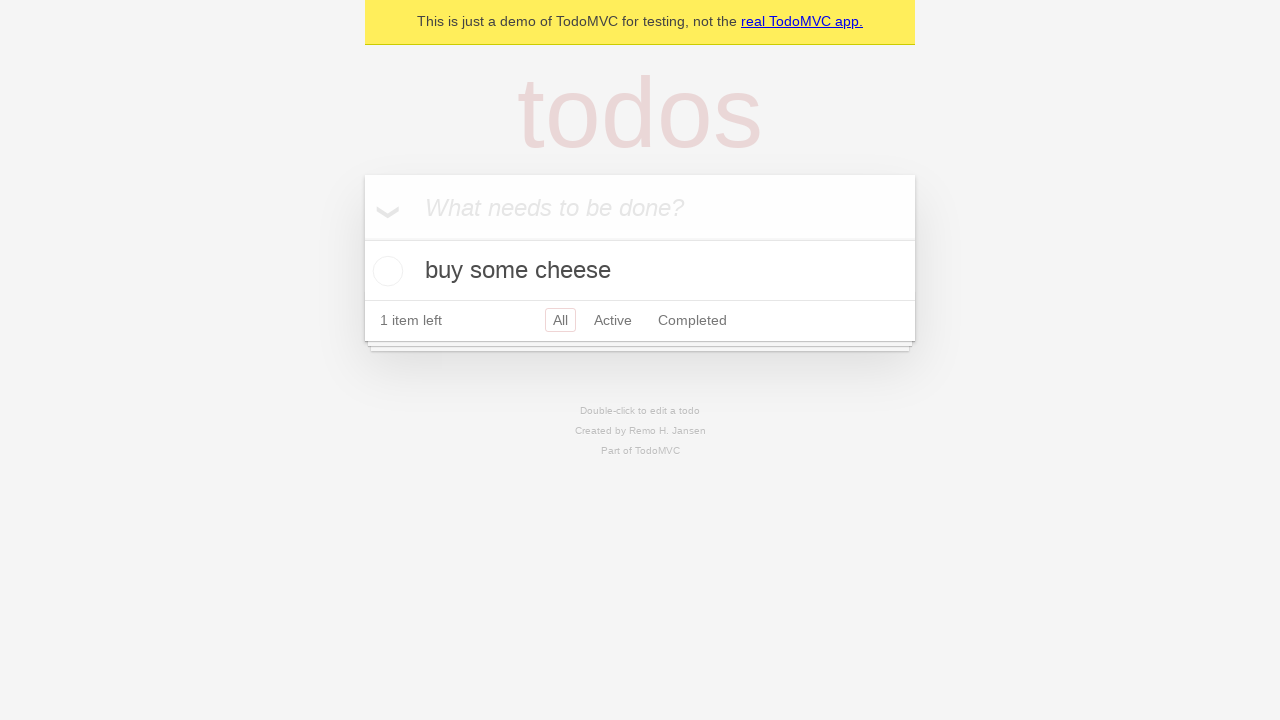

Filled new todo field with 'feed the cat' on .new-todo
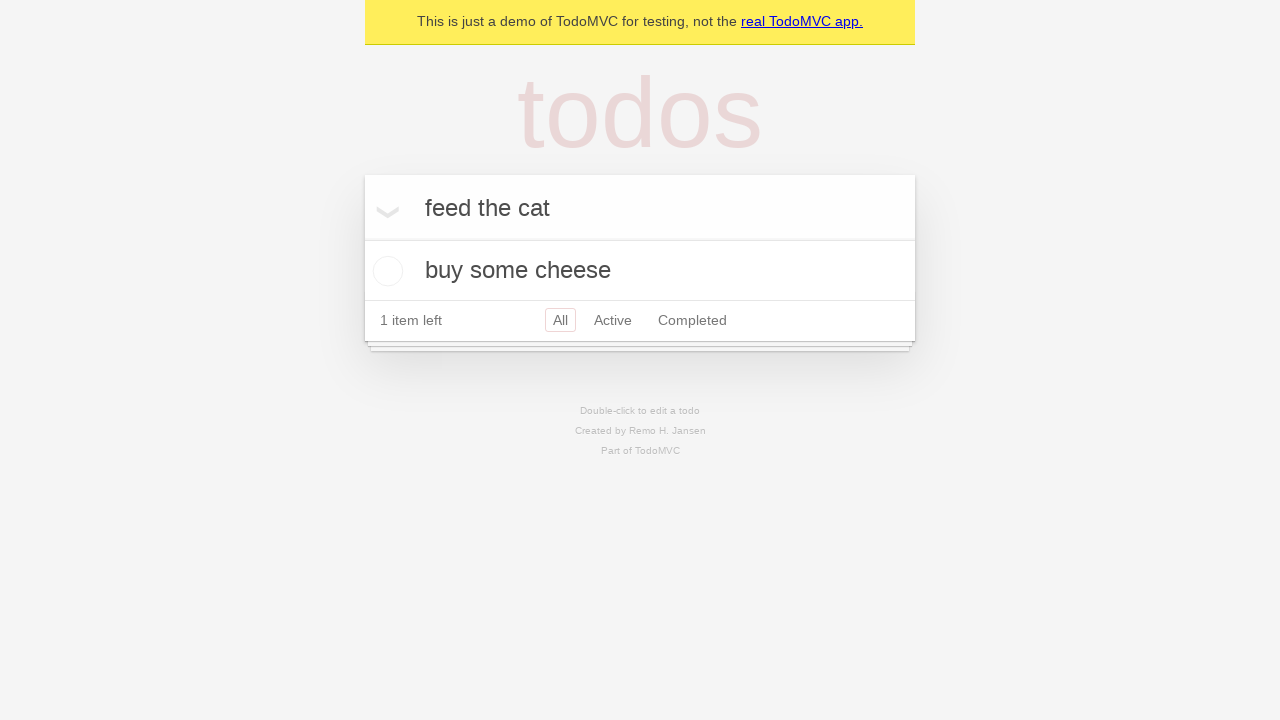

Pressed Enter to create second todo item on .new-todo
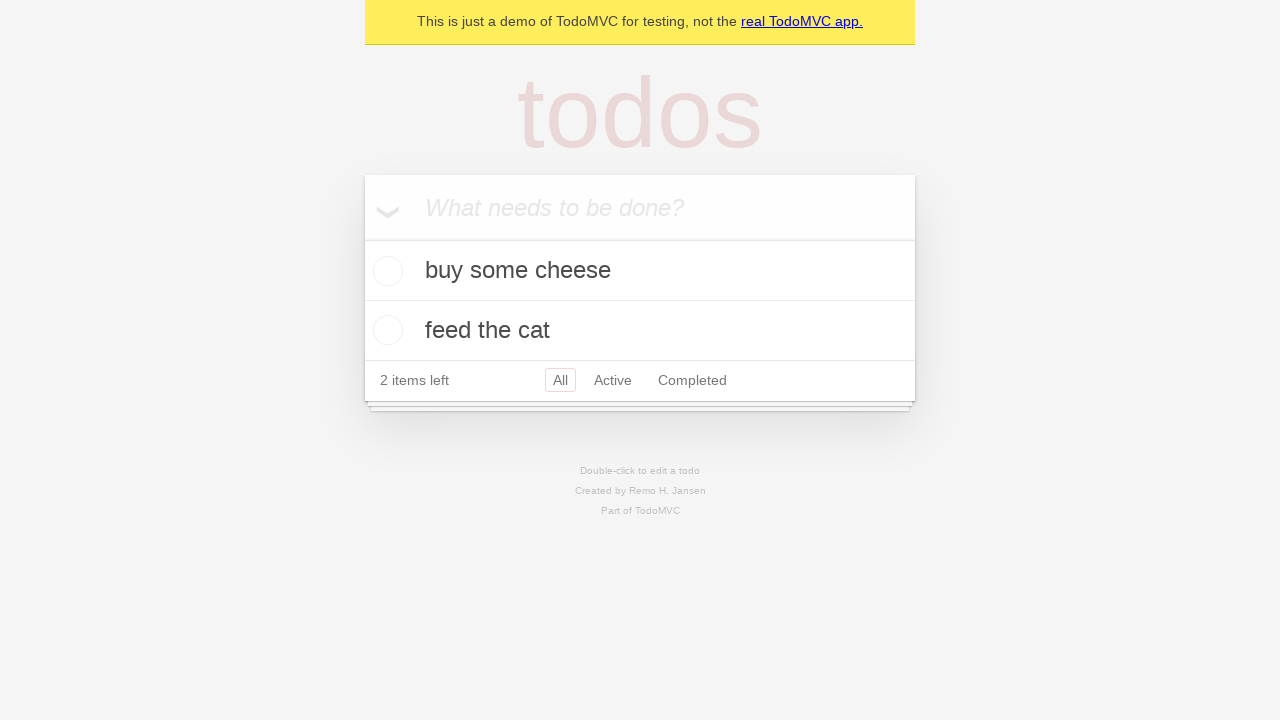

Filled new todo field with 'book a doctors appointment' on .new-todo
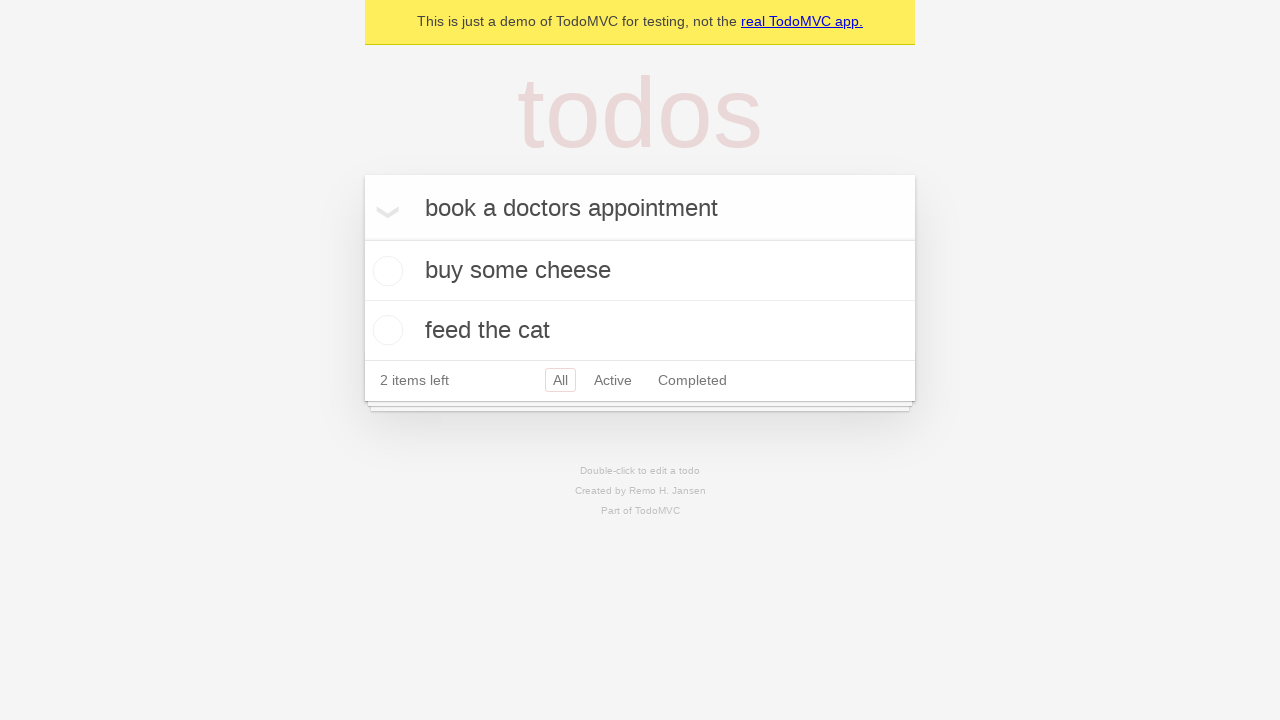

Pressed Enter to create third todo item on .new-todo
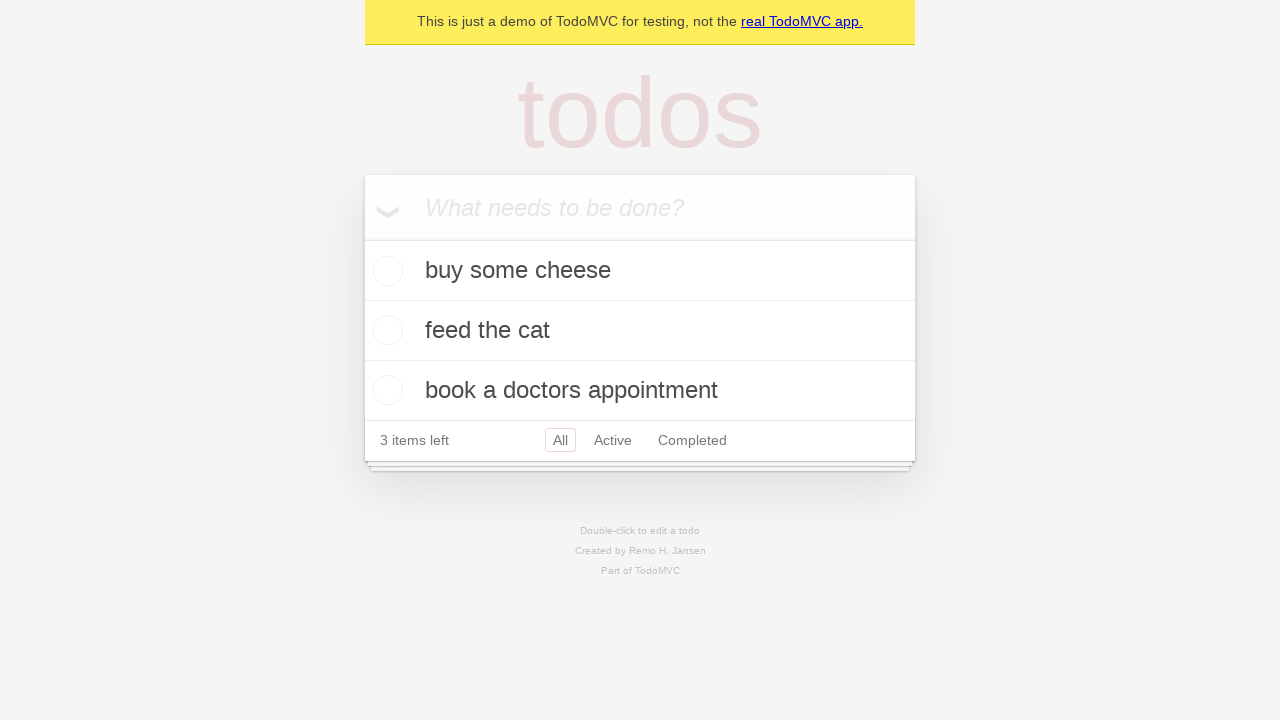

Waited for third todo item to appear in the list
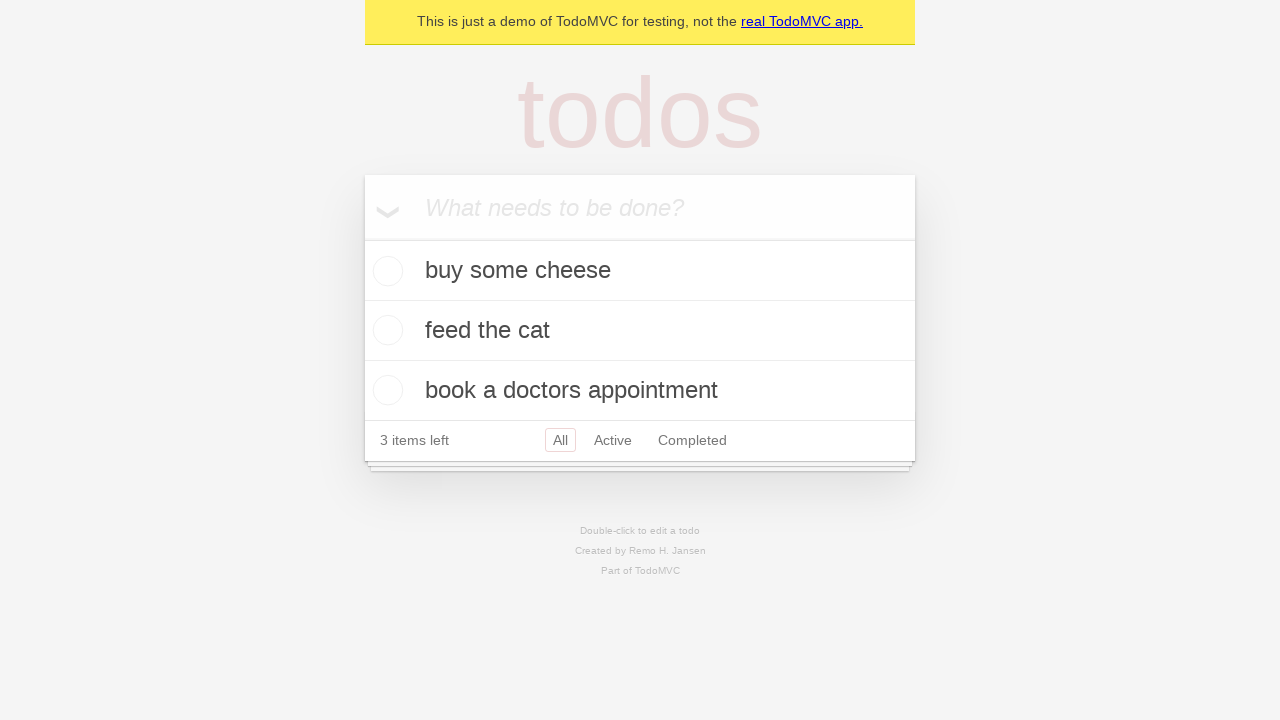

Double-clicked second todo item to enter edit mode at (640, 331) on .todo-list li >> nth=1
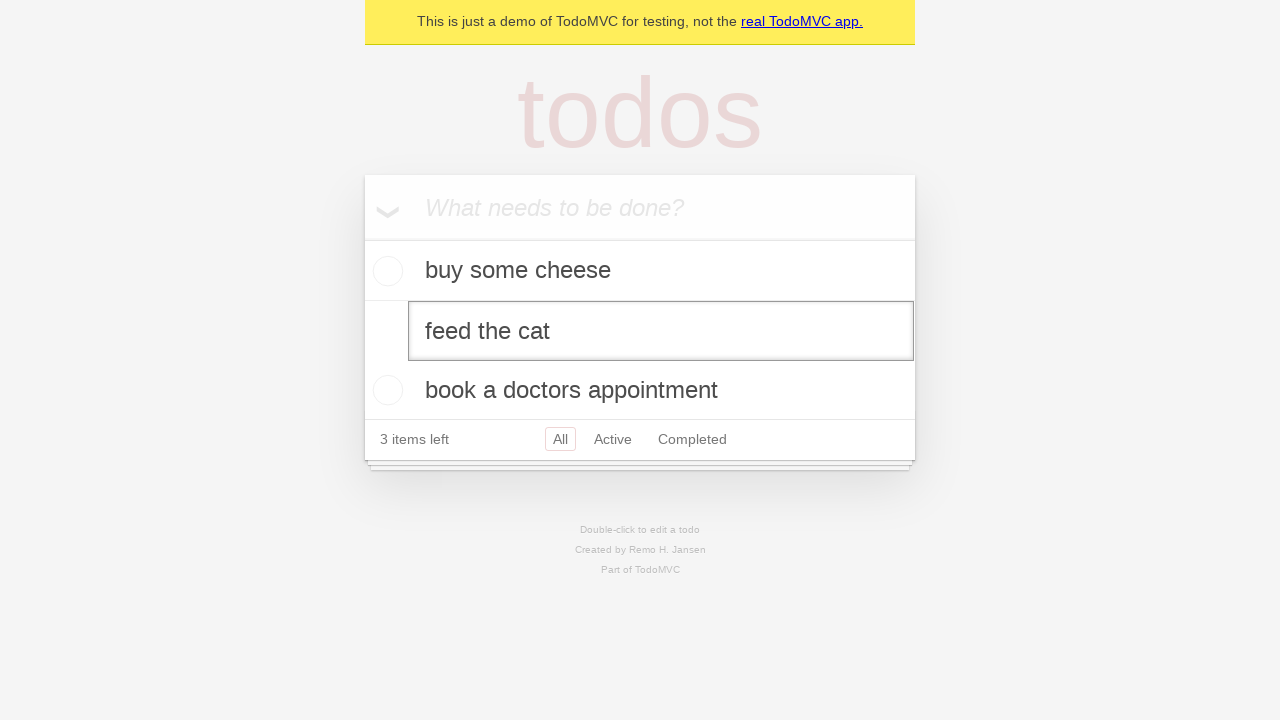

Filled edit field with 'buy some sausages' on .todo-list li >> nth=1 >> .edit
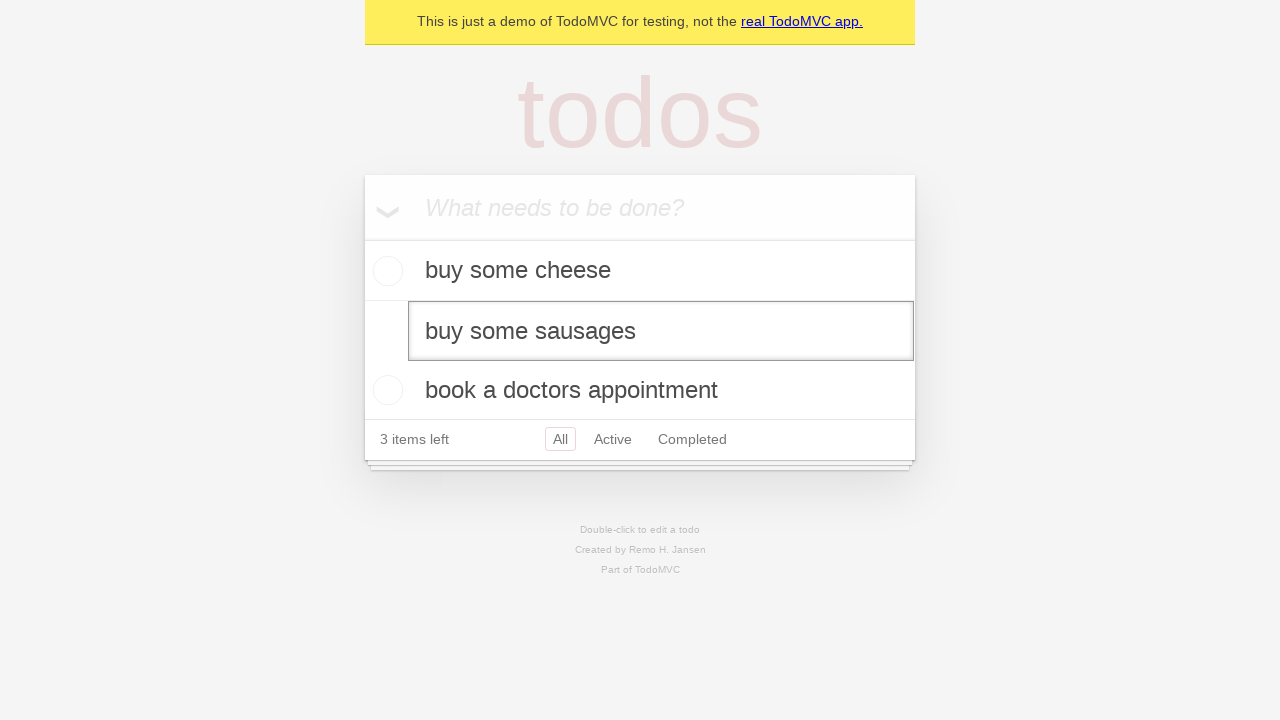

Pressed Enter to confirm the edited todo item text on .todo-list li >> nth=1 >> .edit
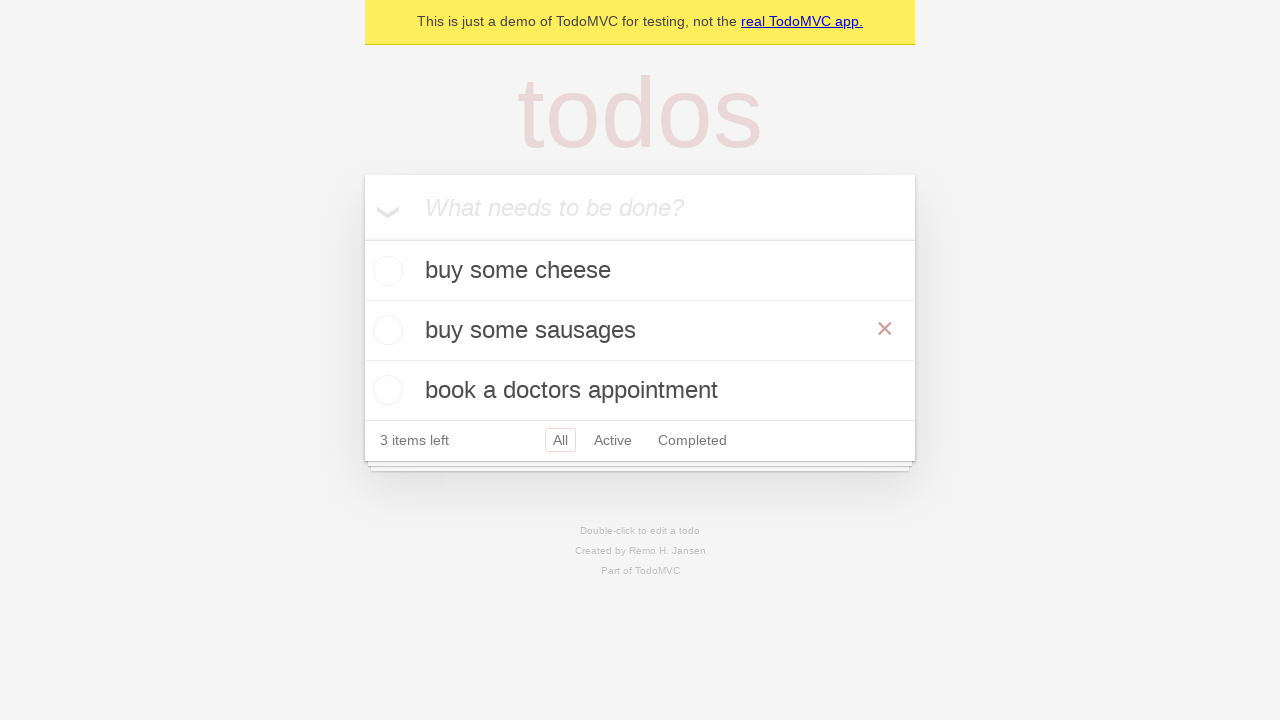

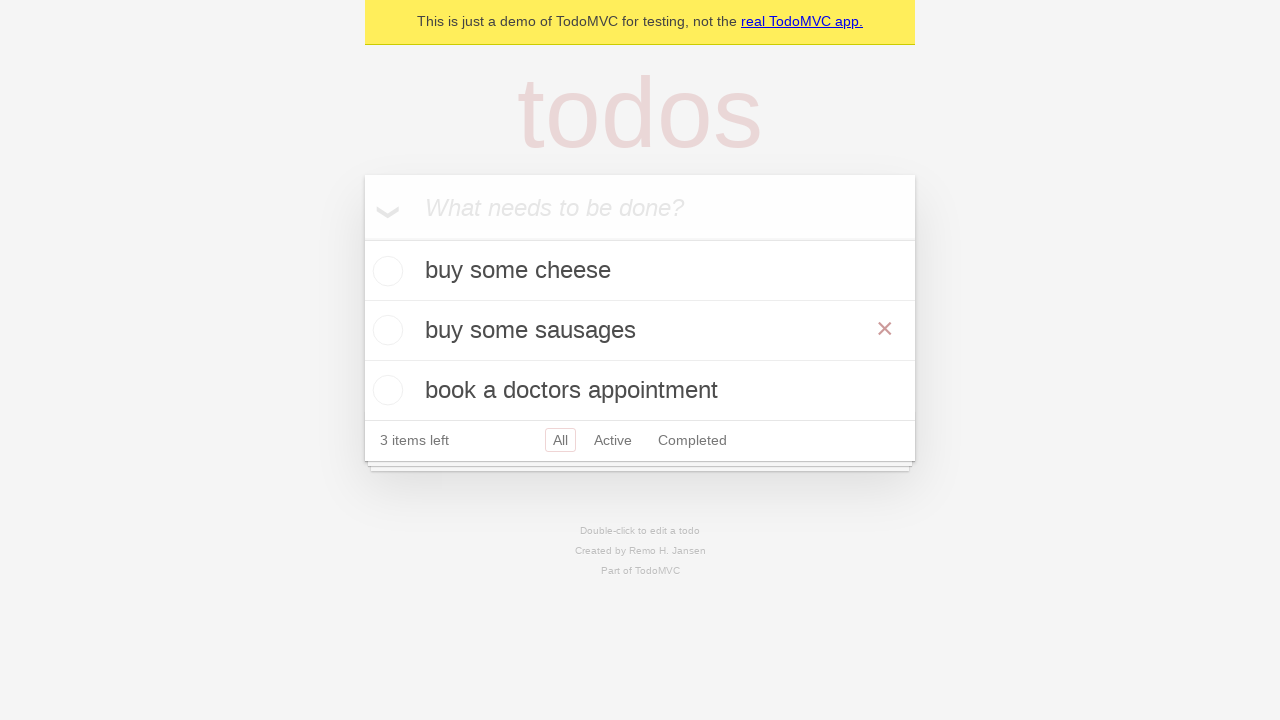